Tests that the categories panel displays CATEGORIES, Phones, Laptops, and Monitors links

Starting URL: https://www.demoblaze.com/

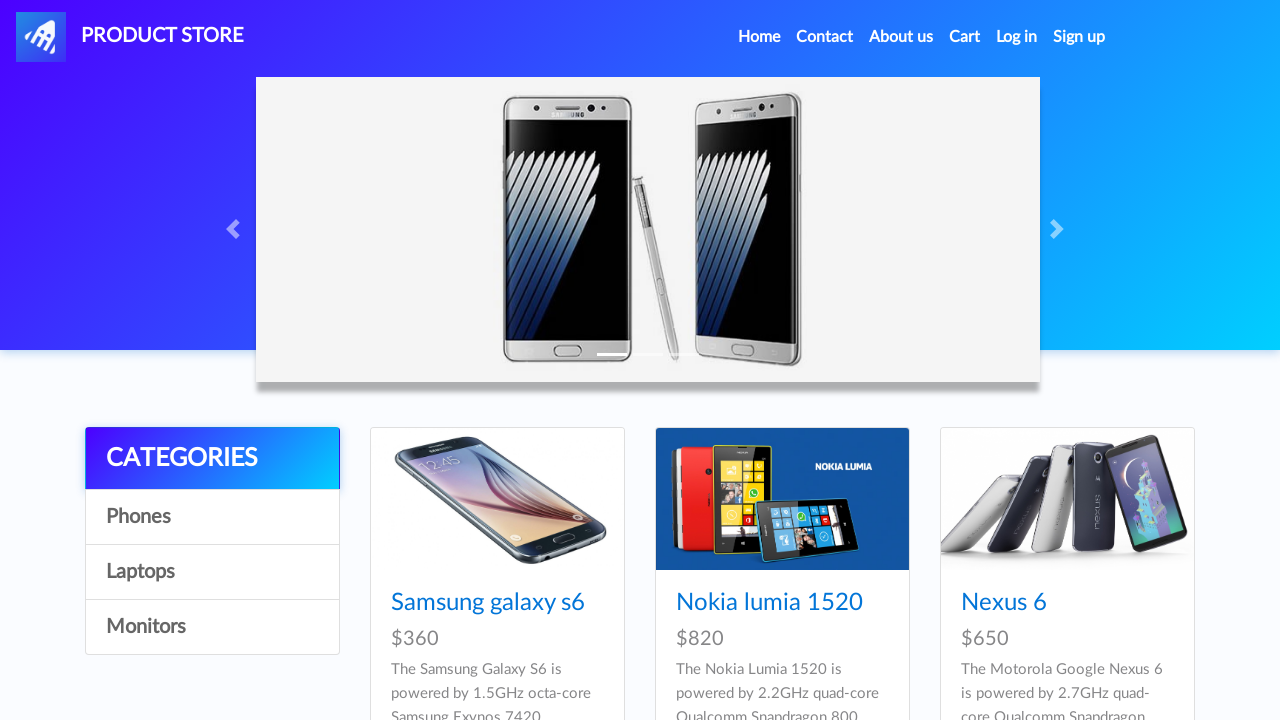

Waited for CATEGORIES link to load in categories panel
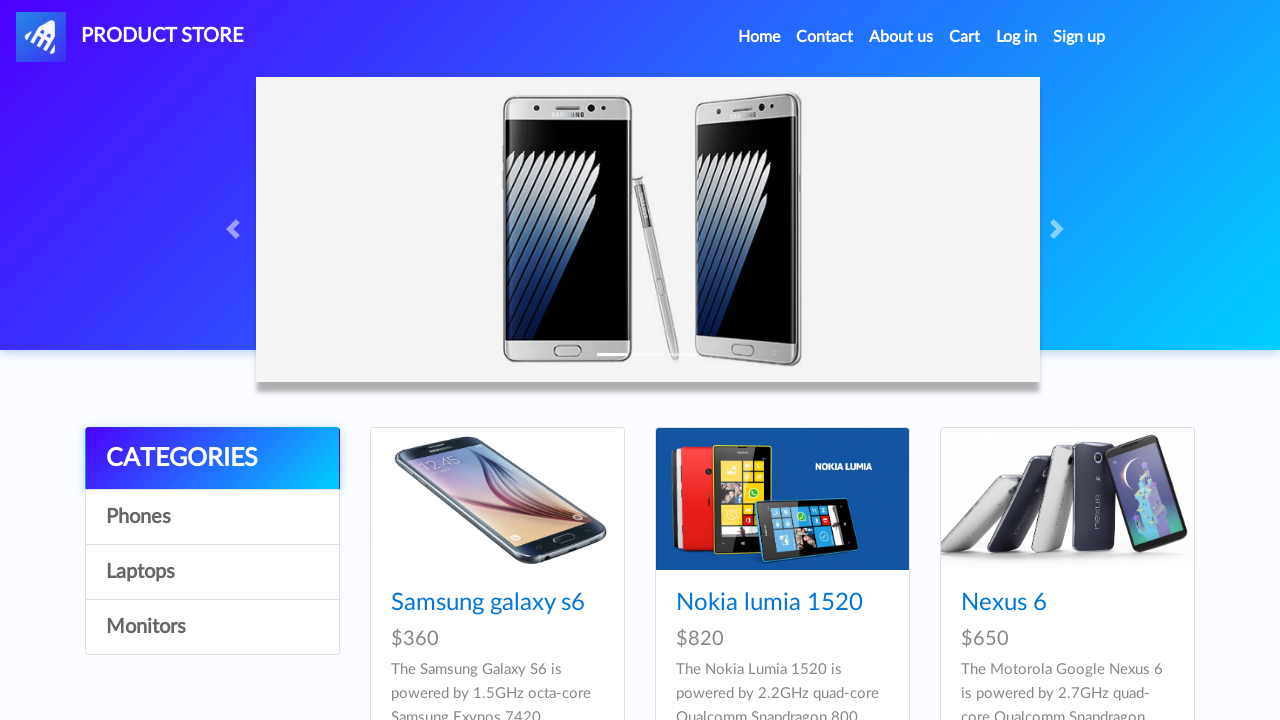

Waited for Phones link to load in categories panel
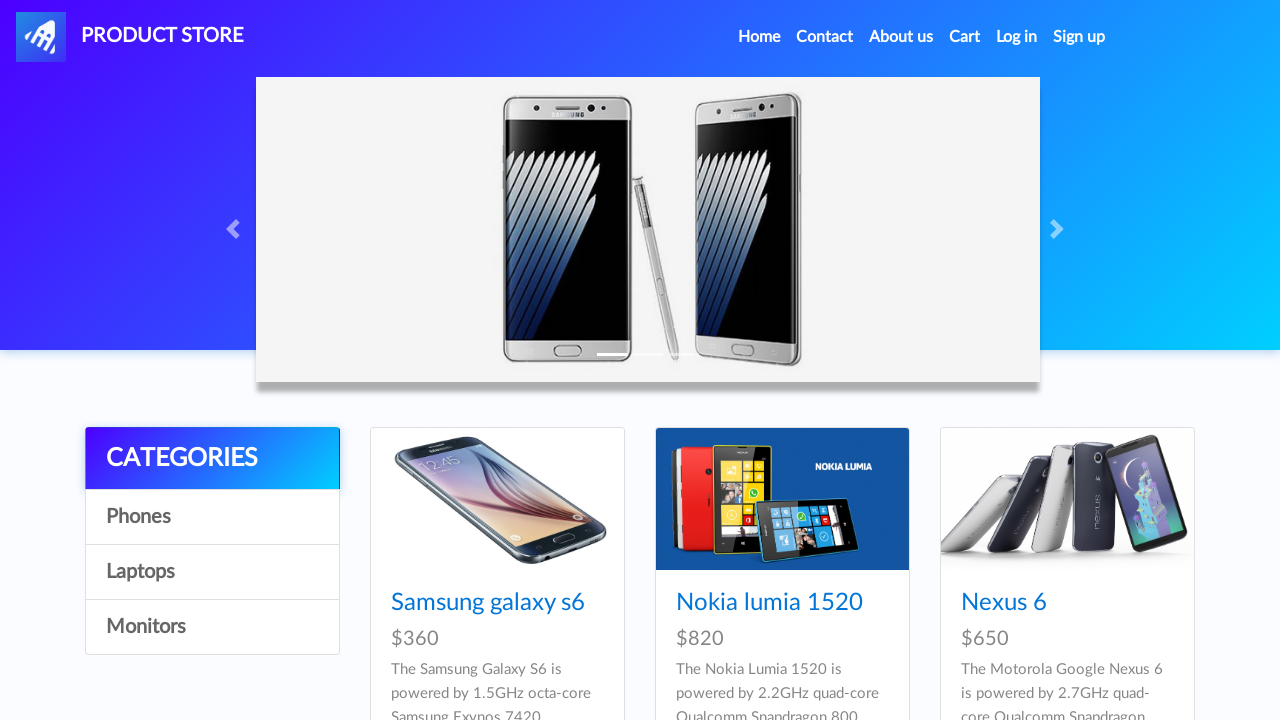

Waited for Laptops link to load in categories panel
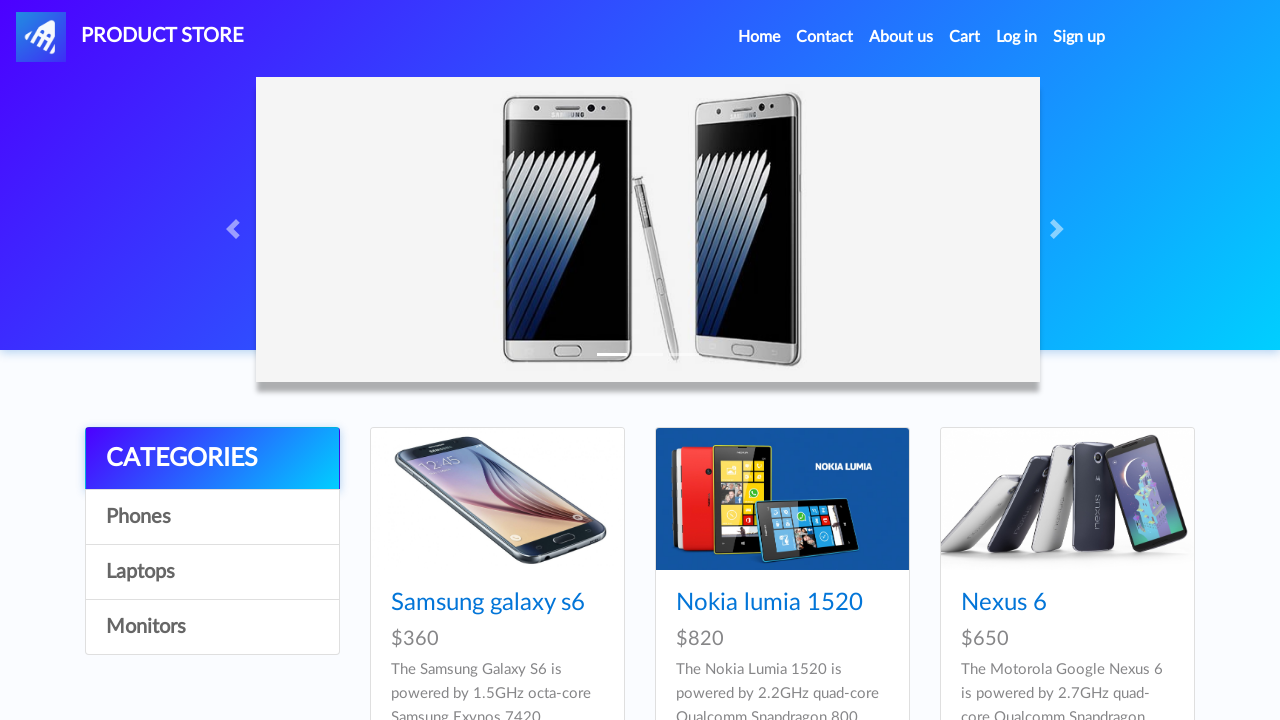

Waited for Monitors link to load in categories panel
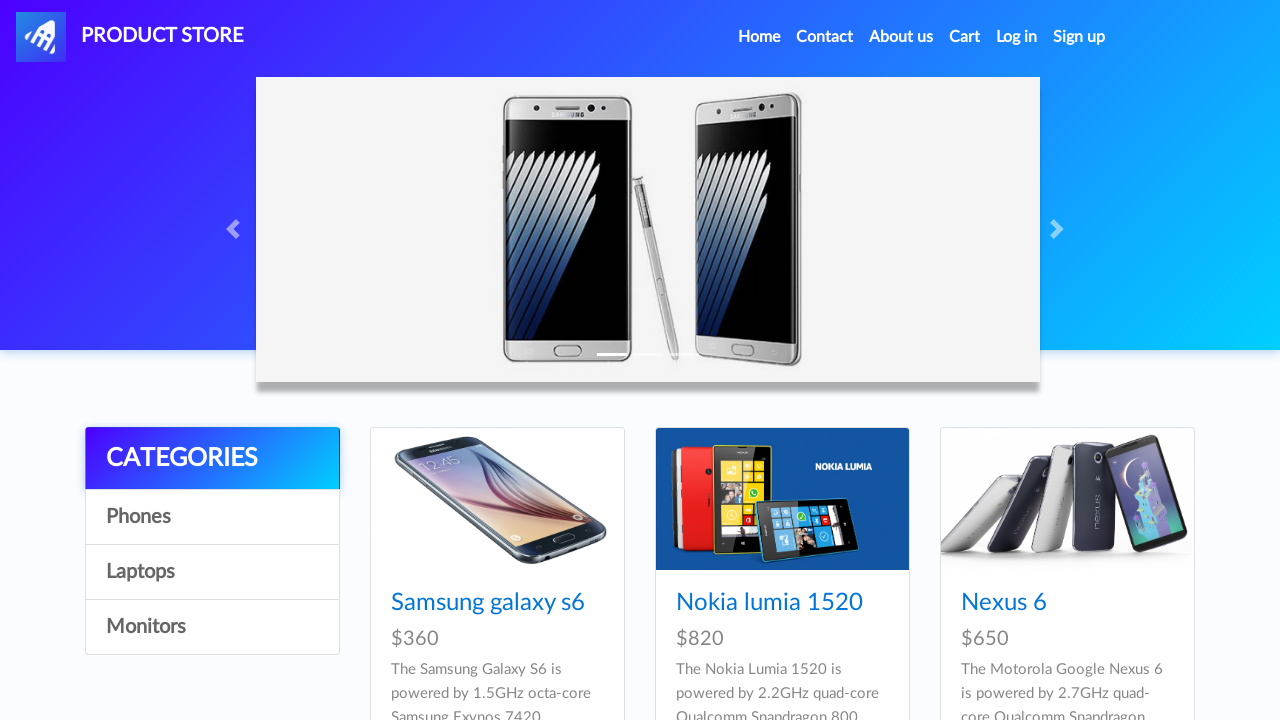

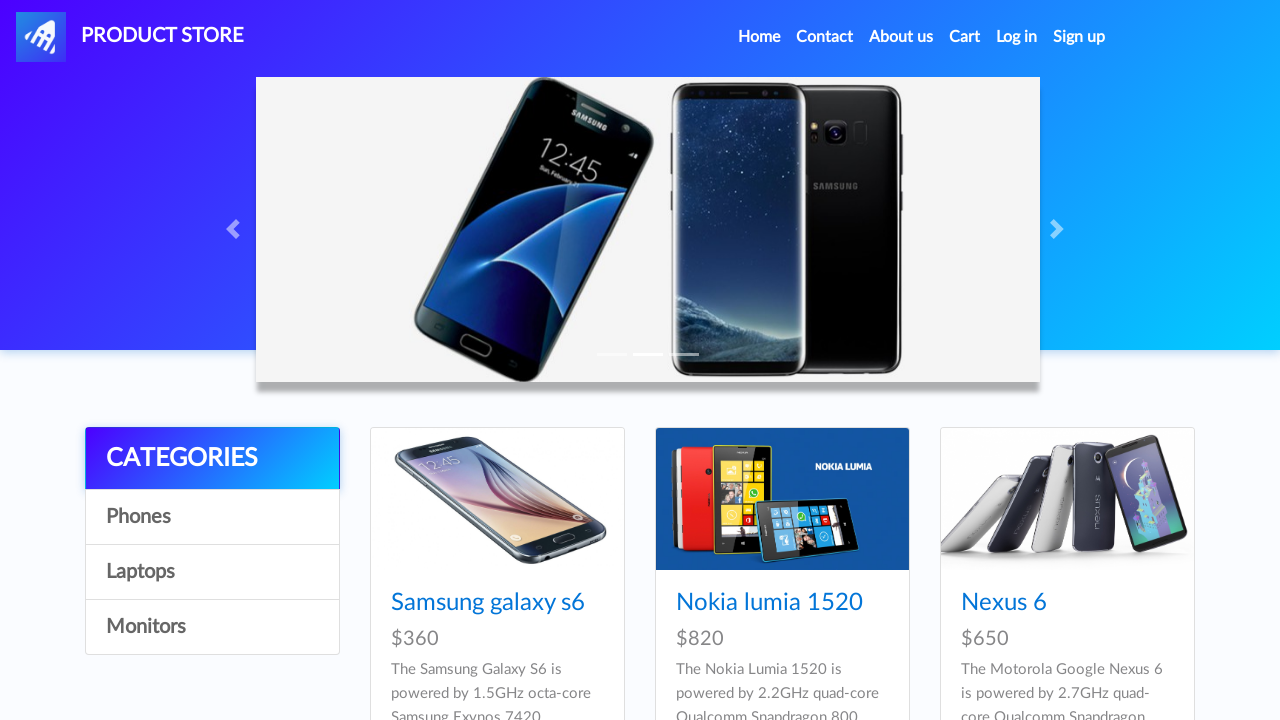